Tests searching on Python.org by filling the search field with a query

Starting URL: https://www.python.org

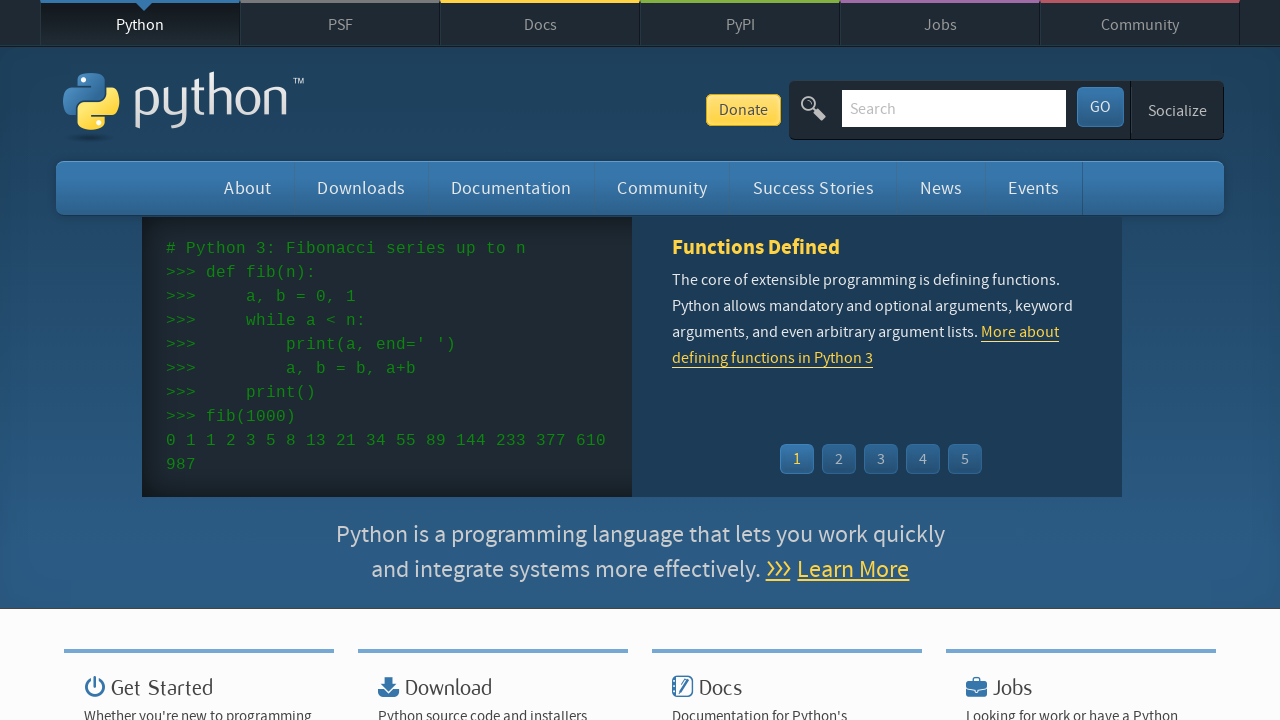

Filled search field with 'python' on input#id-search-field
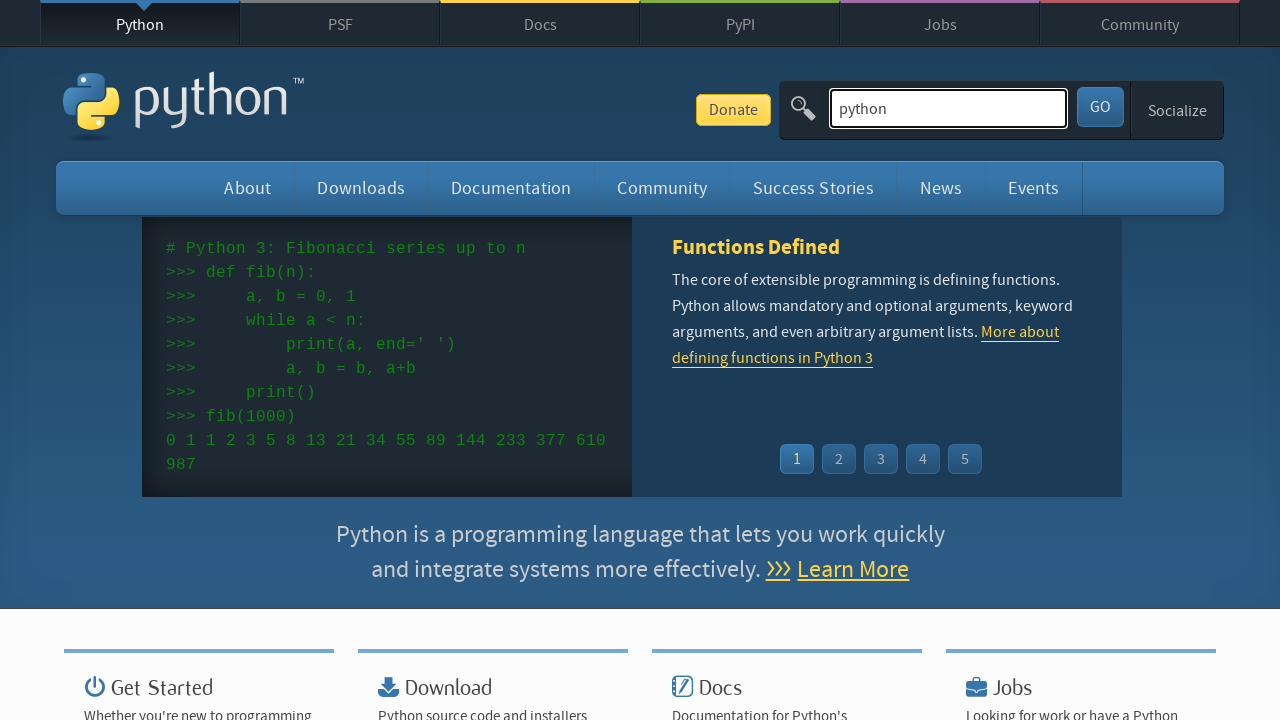

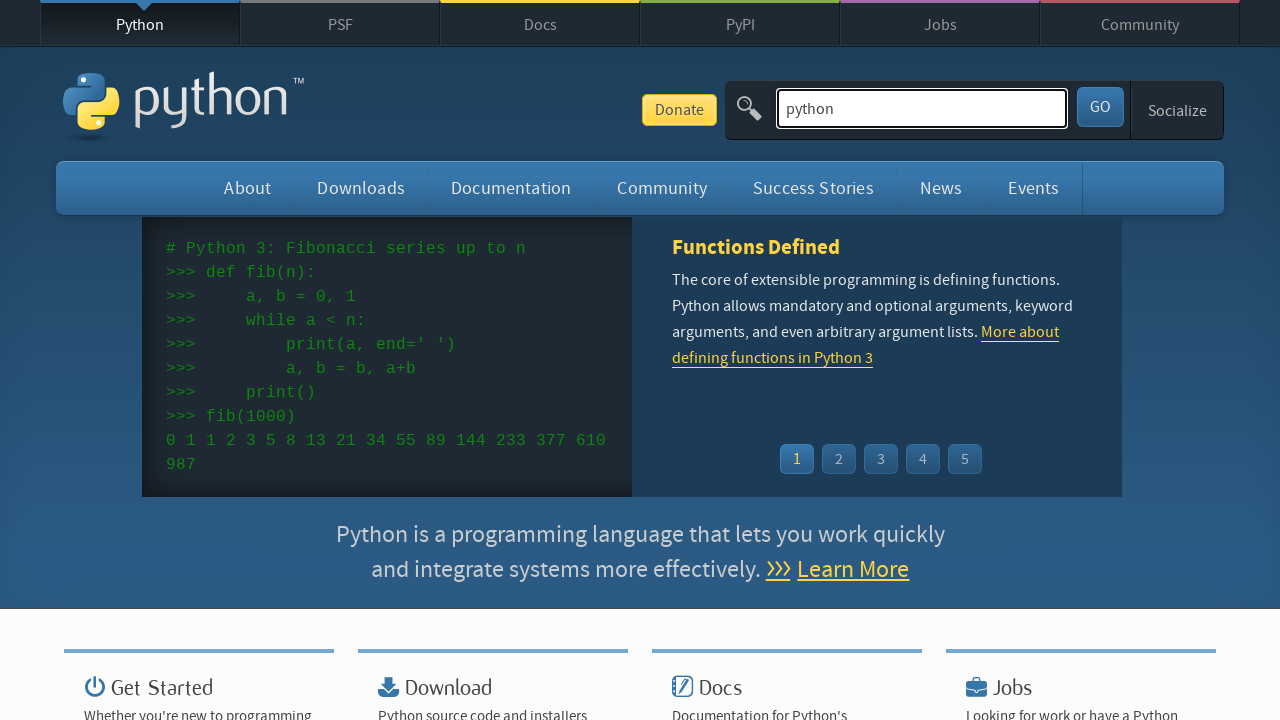